Tests deleting a todo item by hovering over it to reveal the delete button and clicking the red X

Starting URL: https://demo.playwright.dev/todomvc

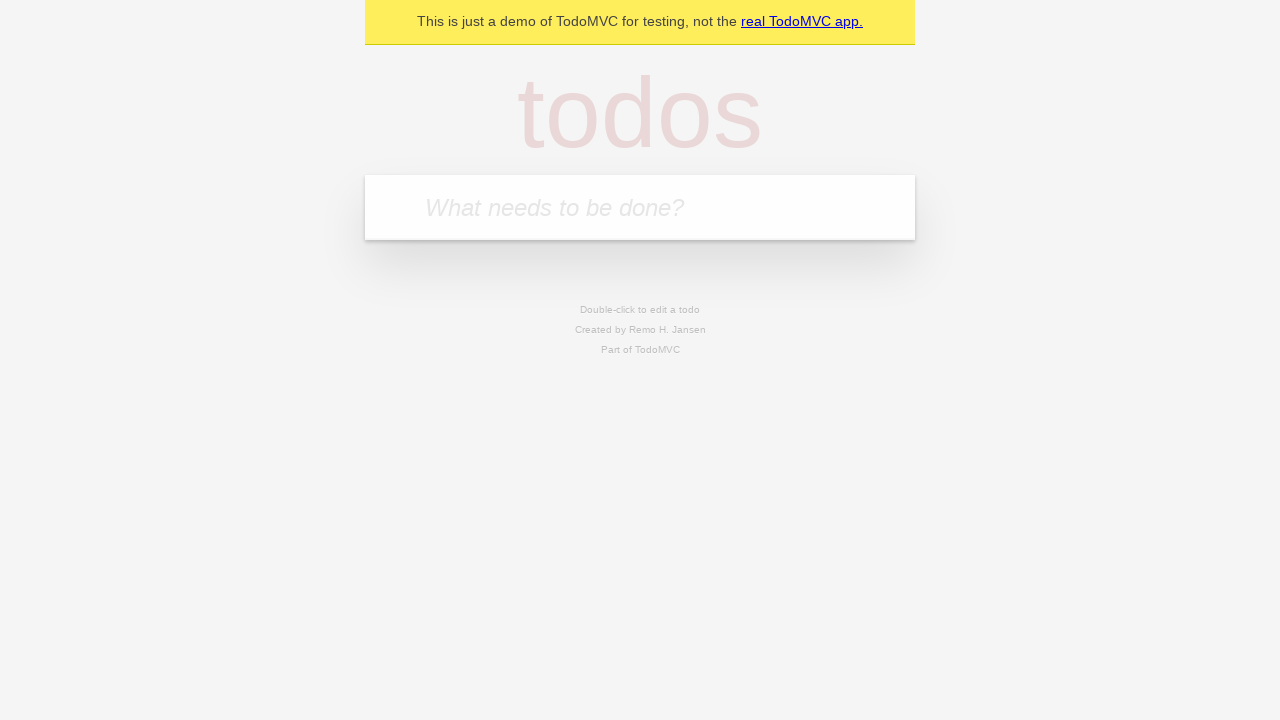

Located the todo input field
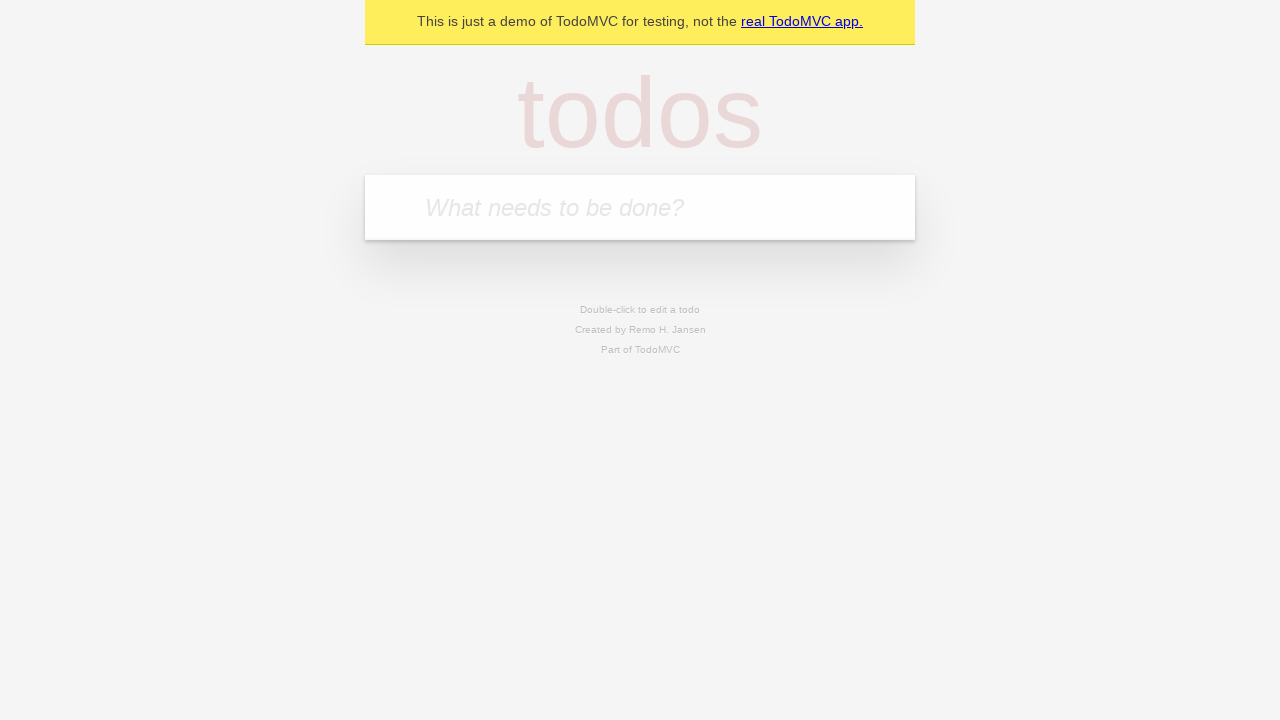

Filled first todo item with 'complete code challenge' on internal:attr=[placeholder="What needs to be done?"i]
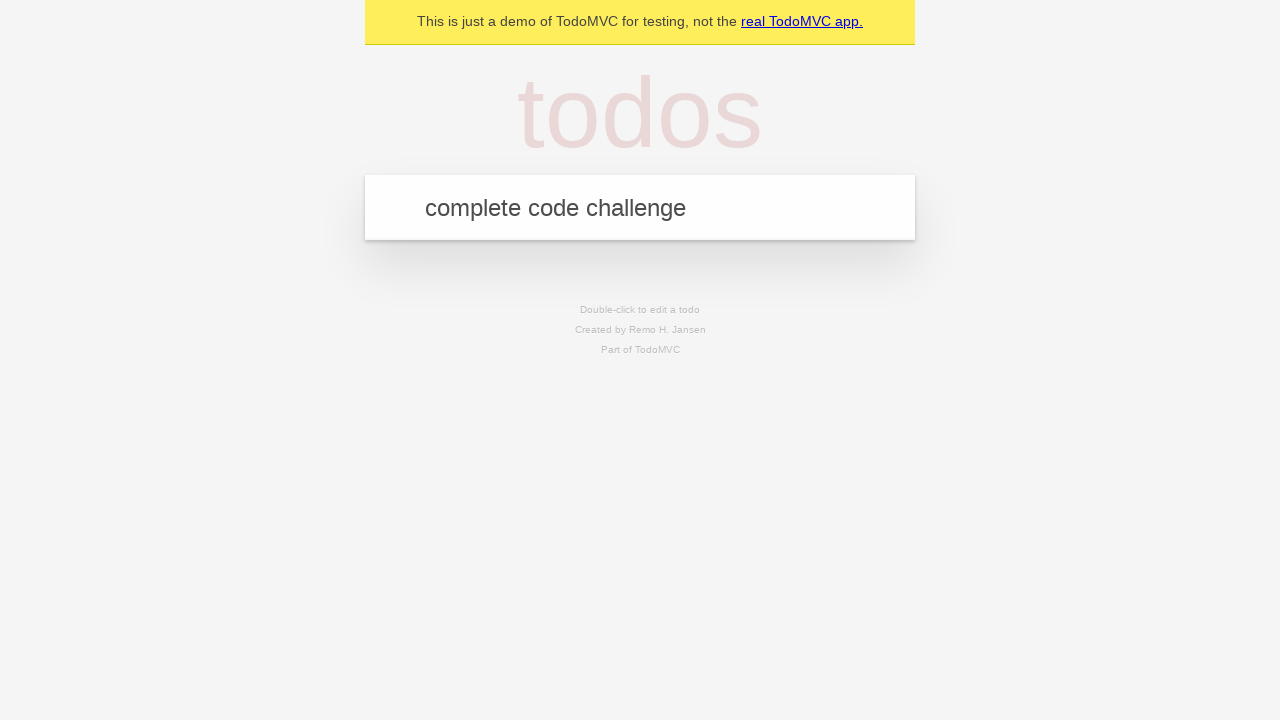

Pressed Enter to create first todo item on internal:attr=[placeholder="What needs to be done?"i]
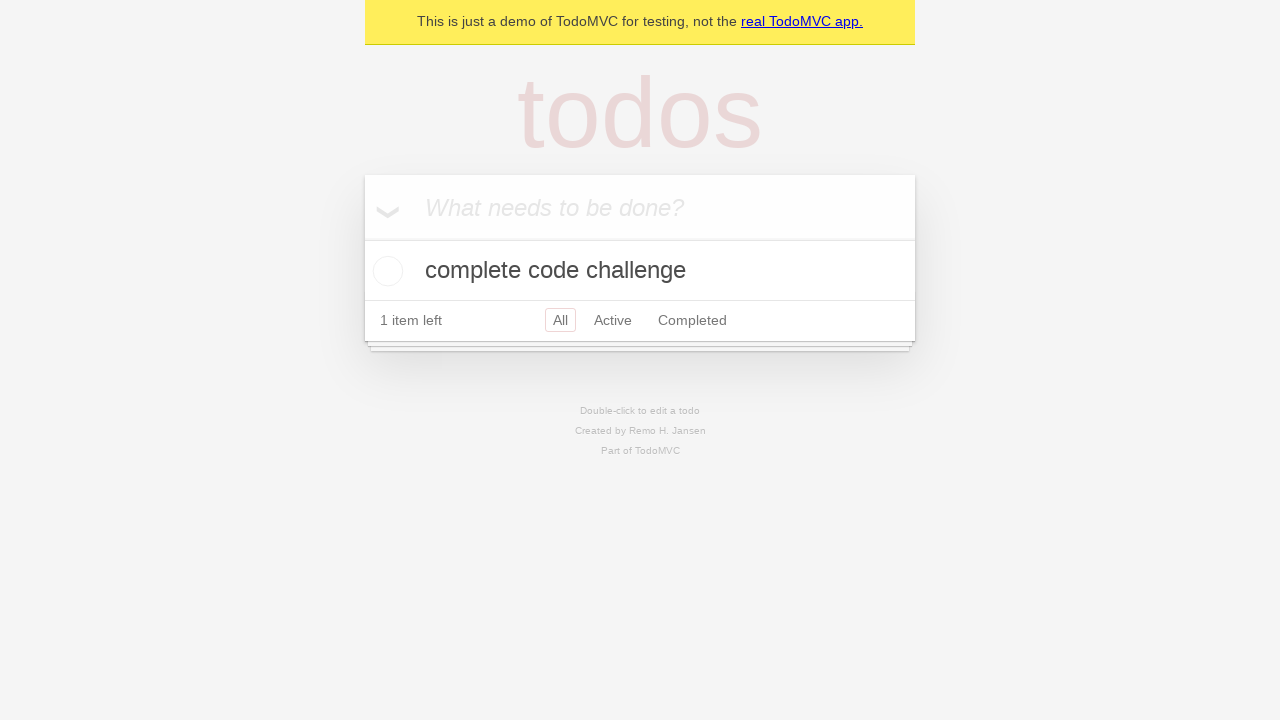

First todo item appeared
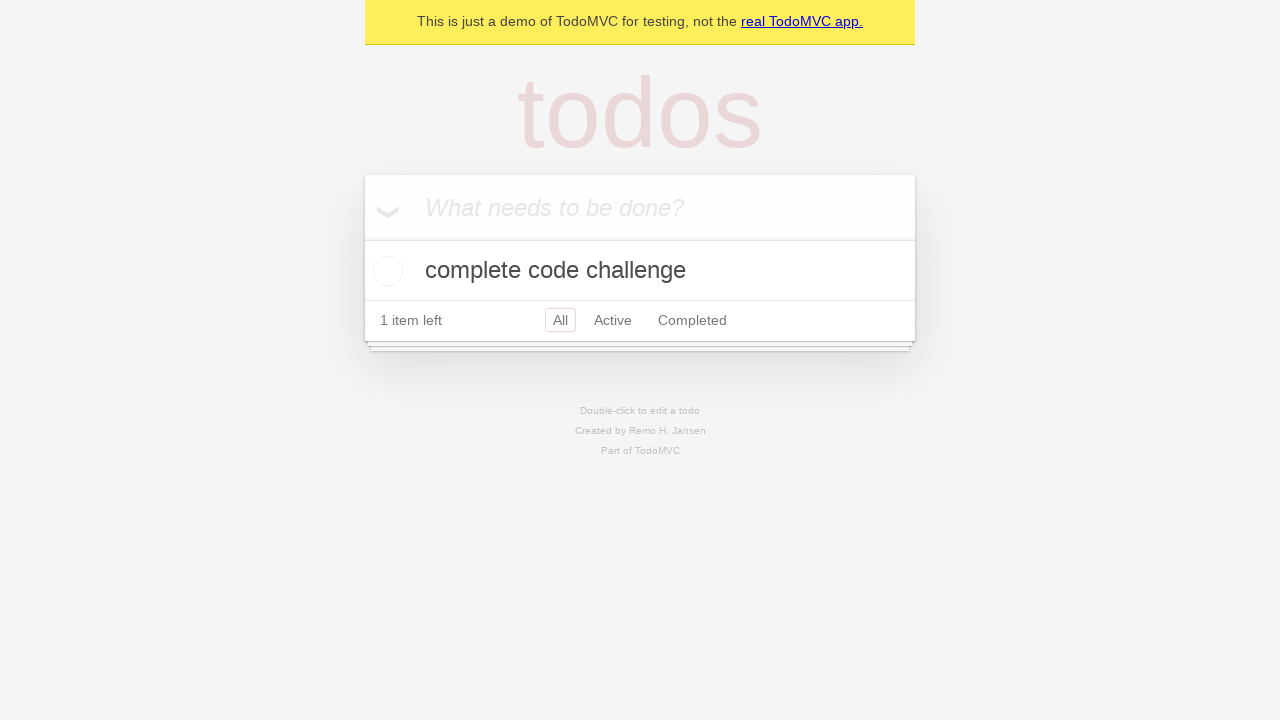

Filled second todo item with 'ensure coverage for all items is automated' on internal:attr=[placeholder="What needs to be done?"i]
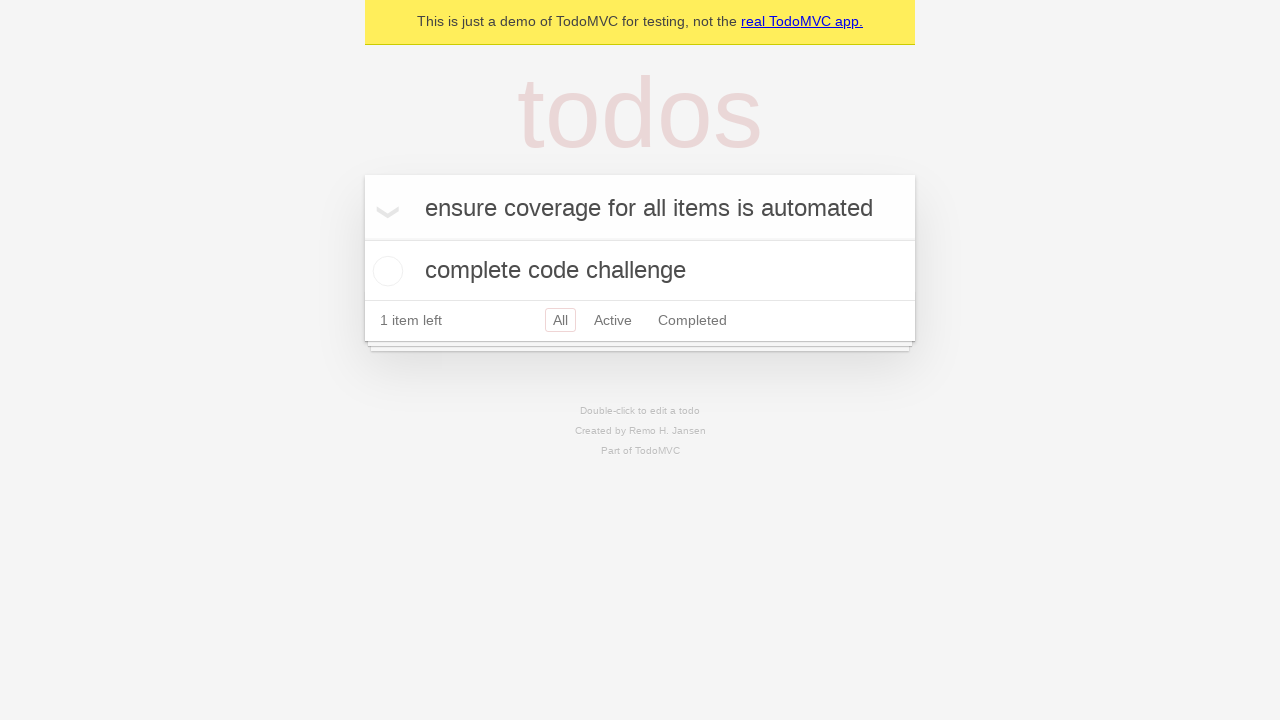

Pressed Enter to create second todo item on internal:attr=[placeholder="What needs to be done?"i]
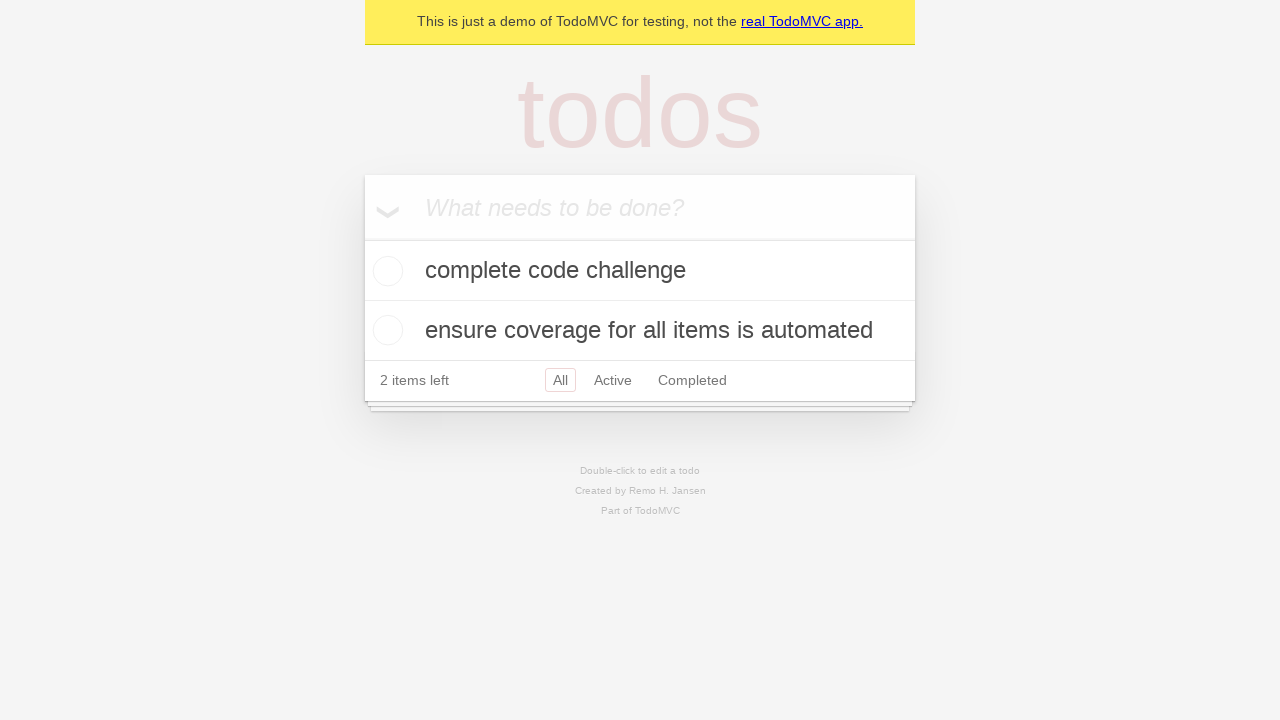

Second todo item appeared
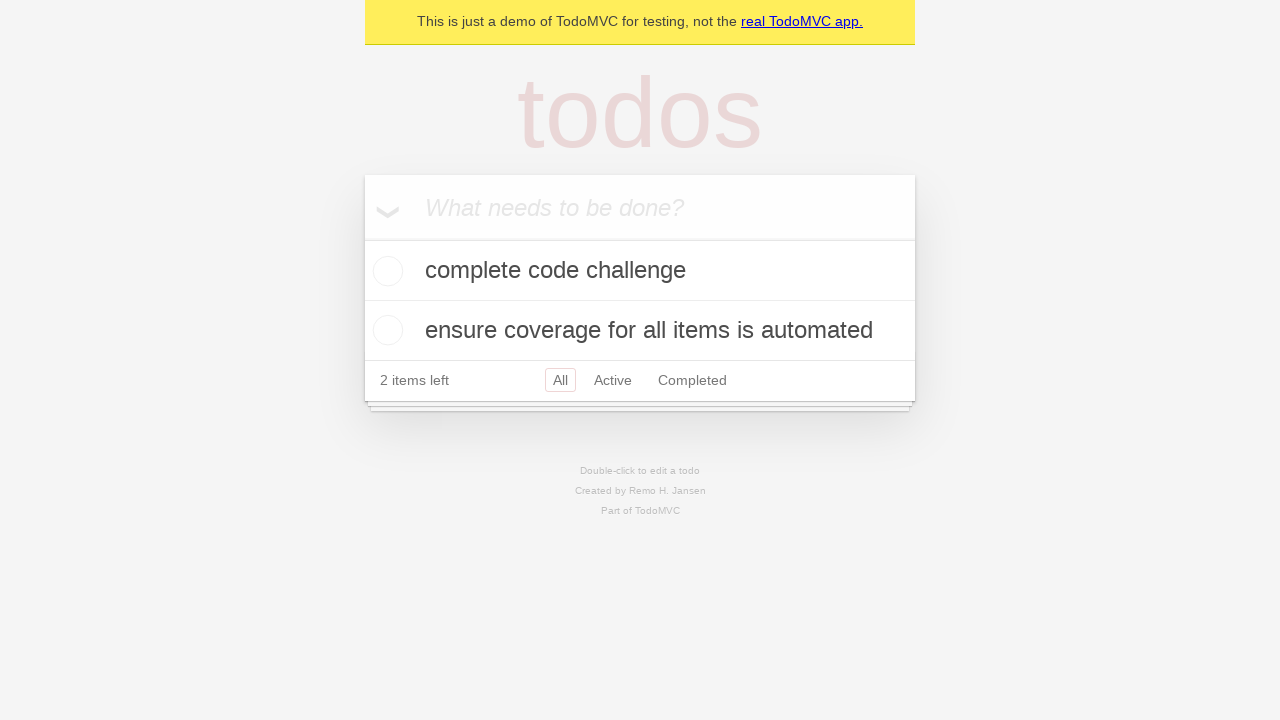

Located the first todo item
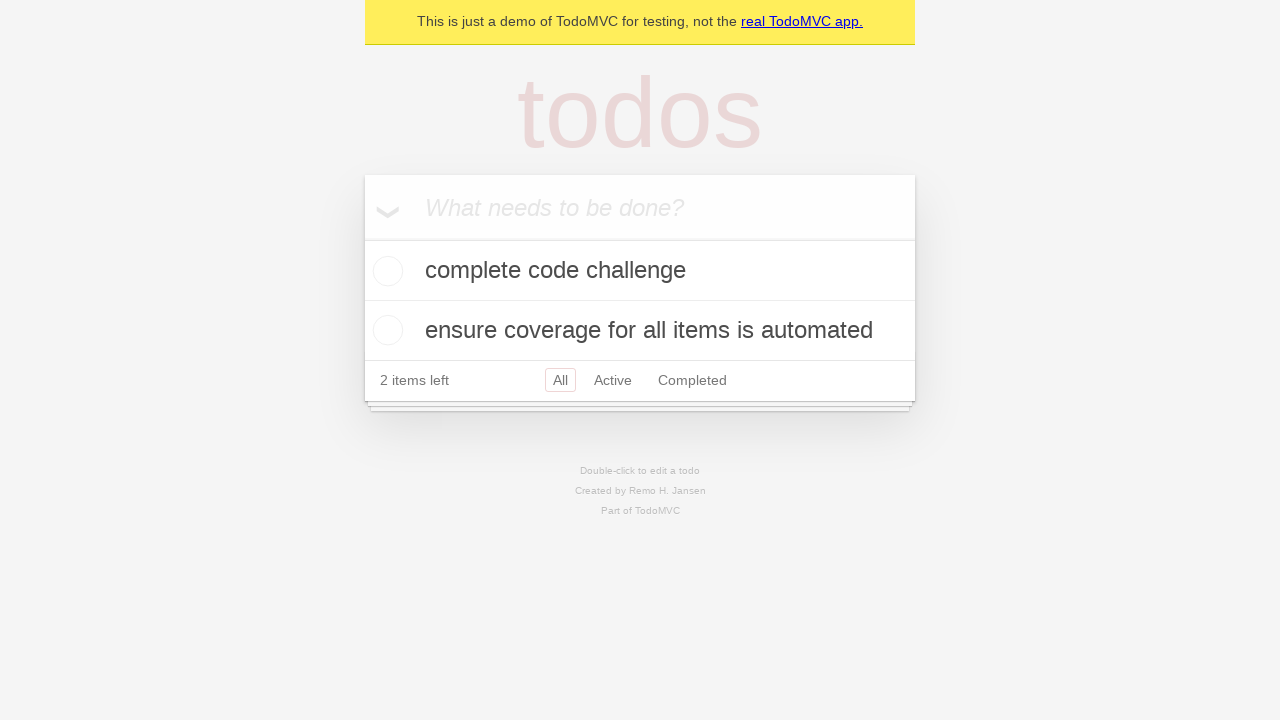

Hovered over the first todo item to reveal the delete button at (640, 271) on internal:testid=[data-testid="todo-title"s] >> nth=0
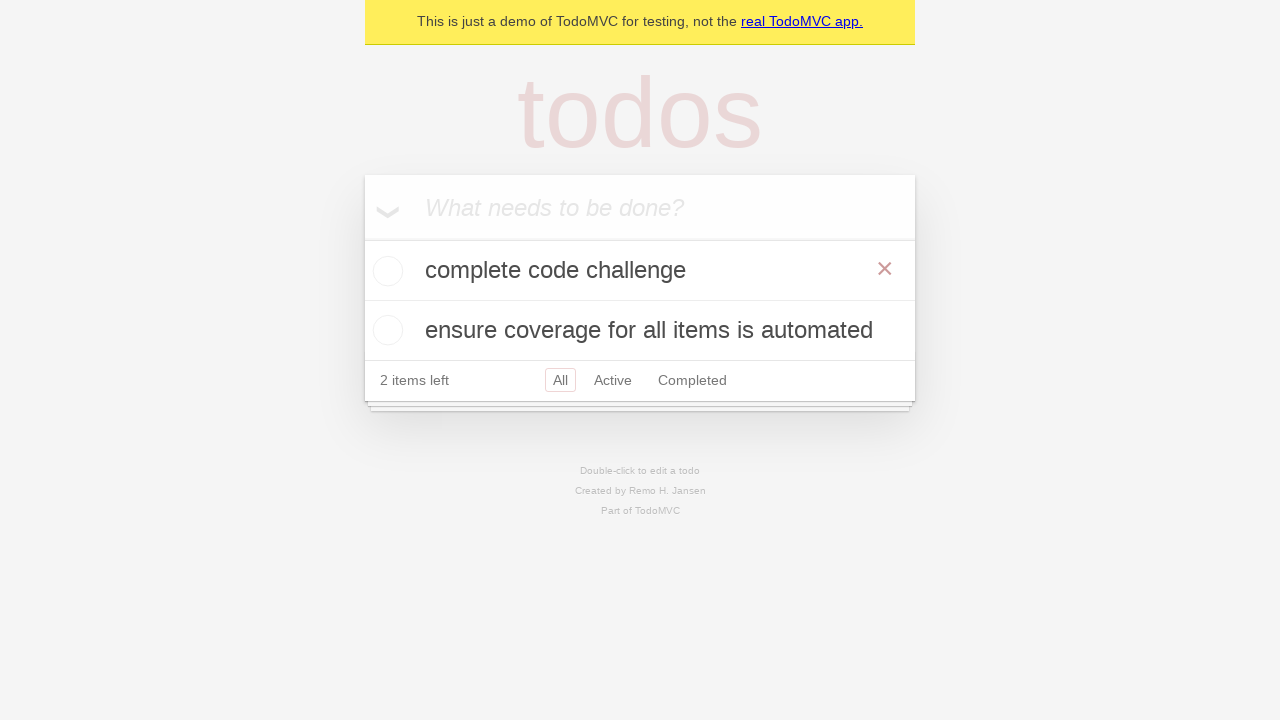

Located the red X delete button
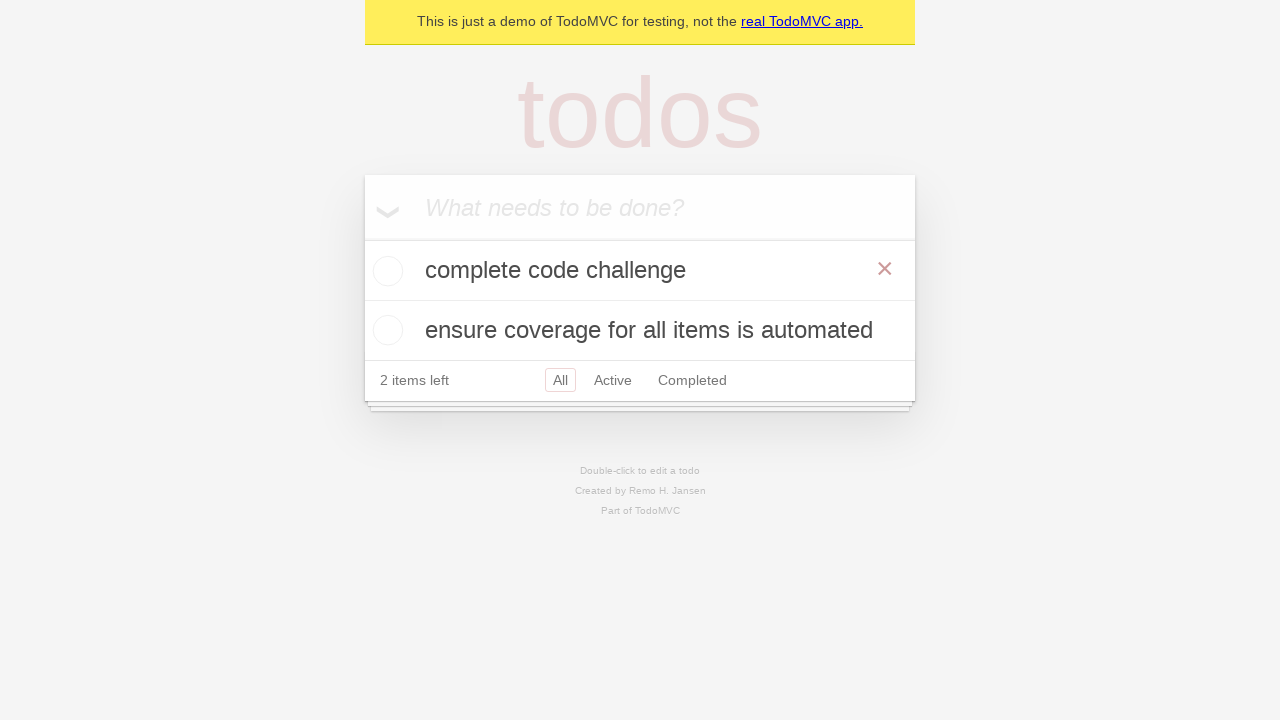

Clicked the red X delete button to remove the first todo item at (885, 269) on internal:testid=[data-testid="todo-title"s] >> nth=0 >> .. >> .destroy
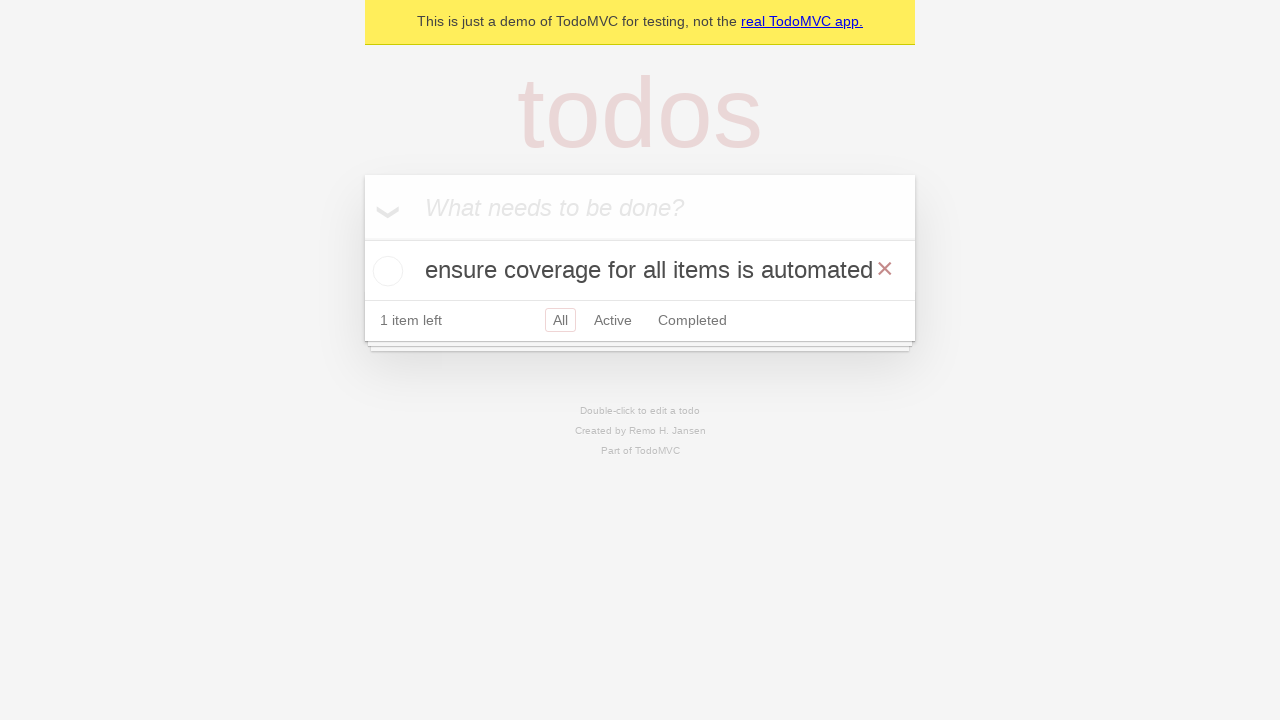

Waited for the todo item to be removed from the list
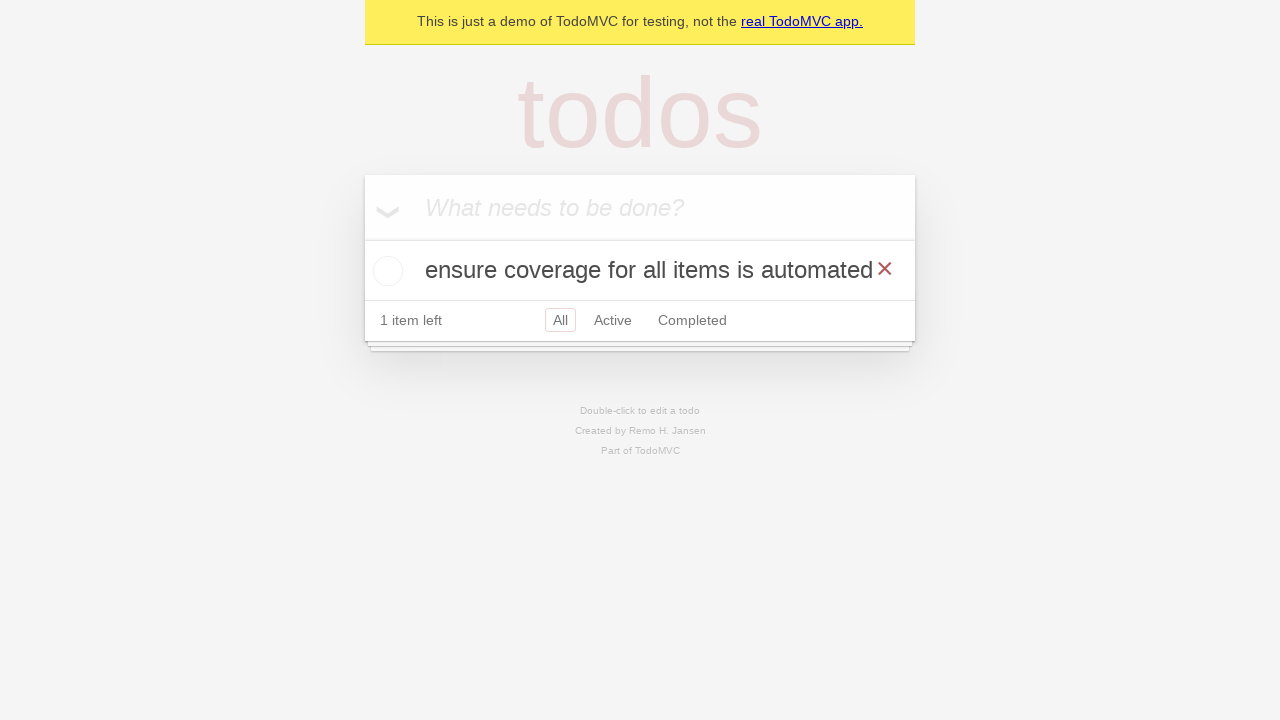

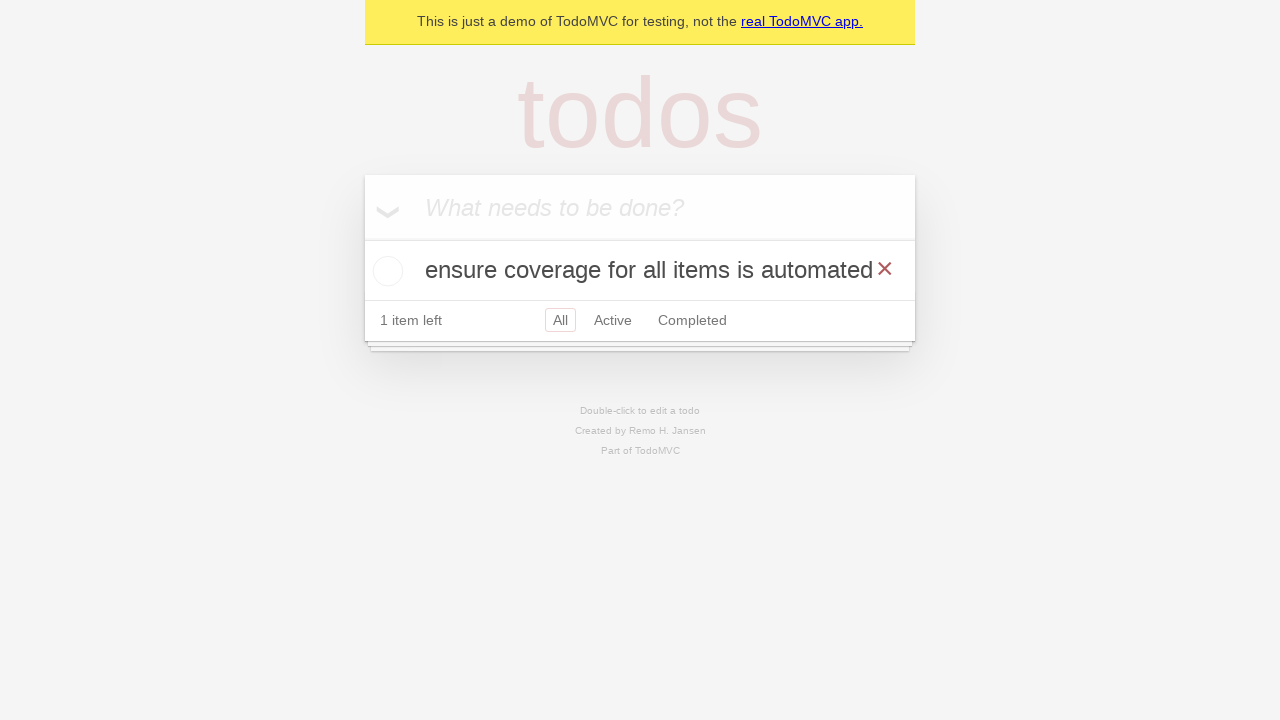